Fills out a fitness club form with name, height, and weight information, then submits it

Starting URL: https://lm.skillbox.cc/qa_tester/module03/practice2/

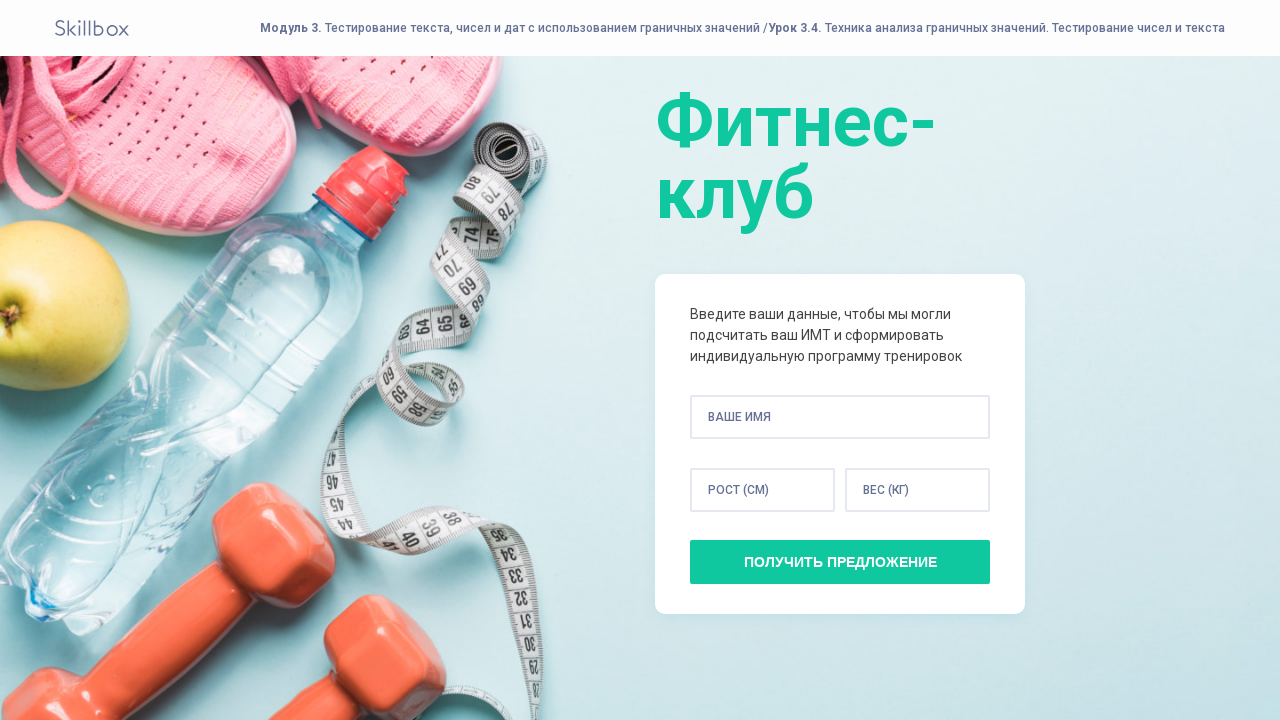

Clicked on name input field at (840, 417) on input[name='name']
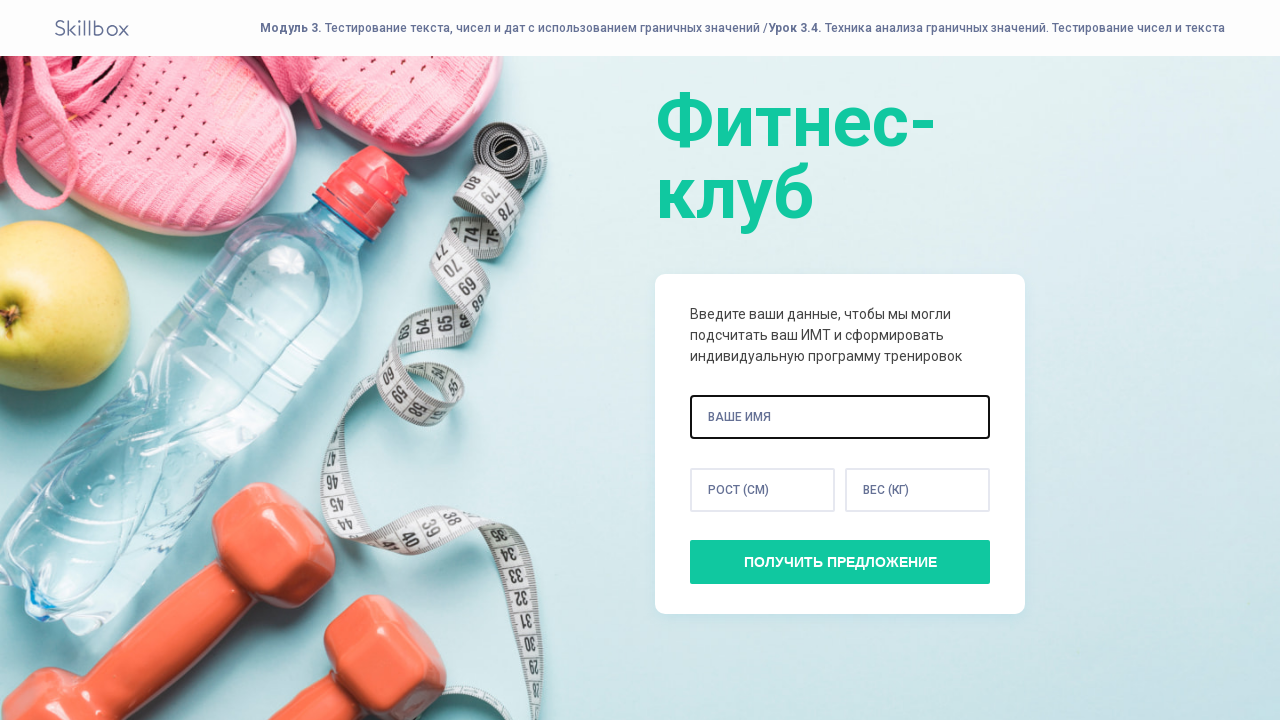

Entered 'vitamin' in name field on input[name='name']
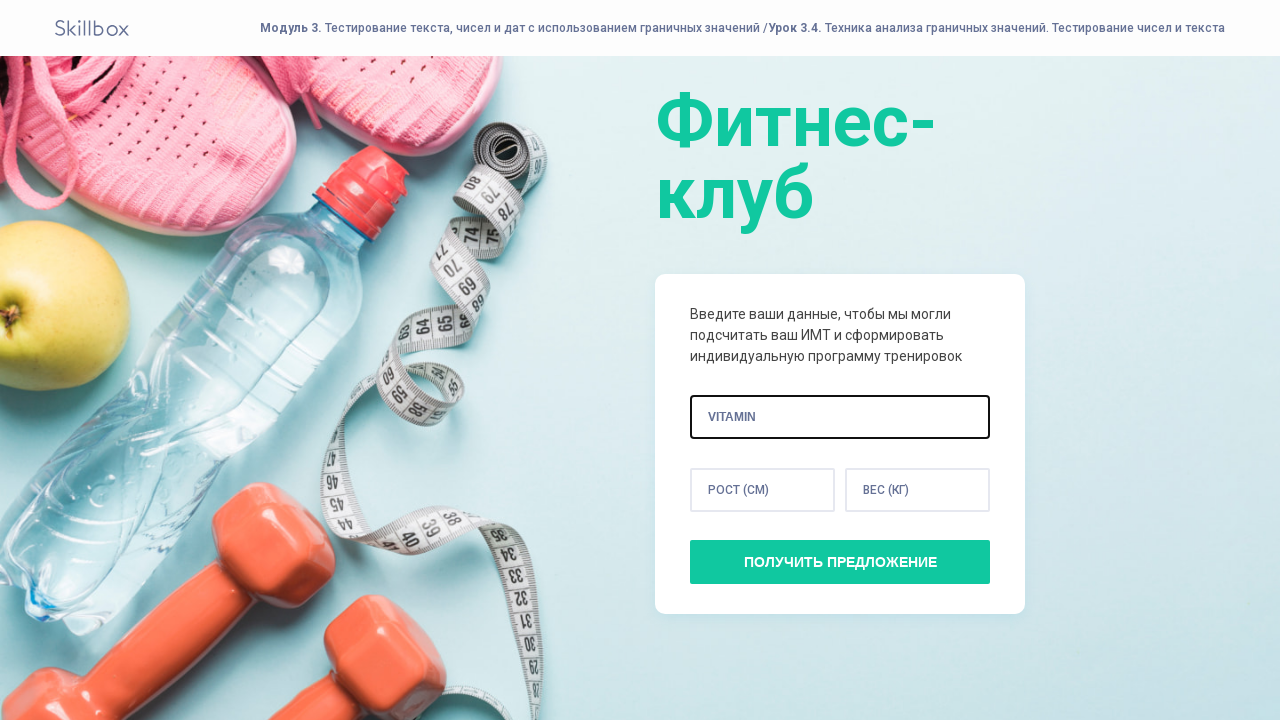

Clicked on height input field at (762, 490) on input[name='height']
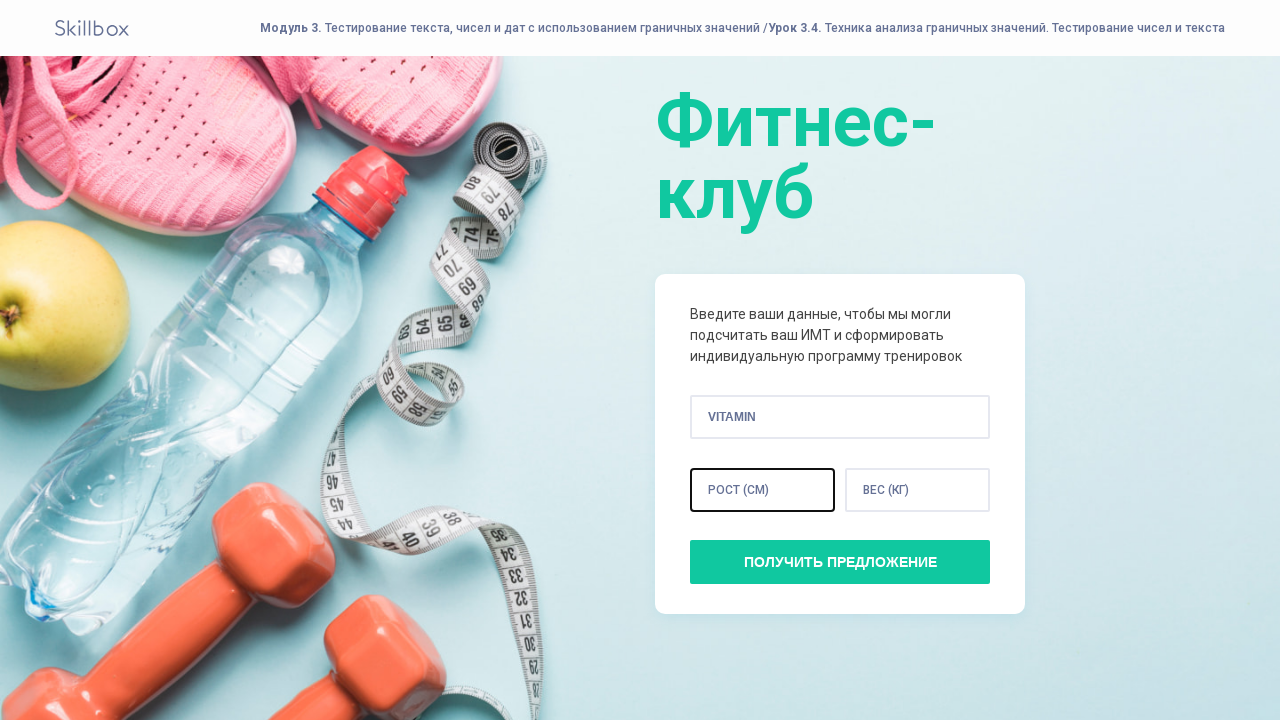

Entered '180' in height field on input[name='height']
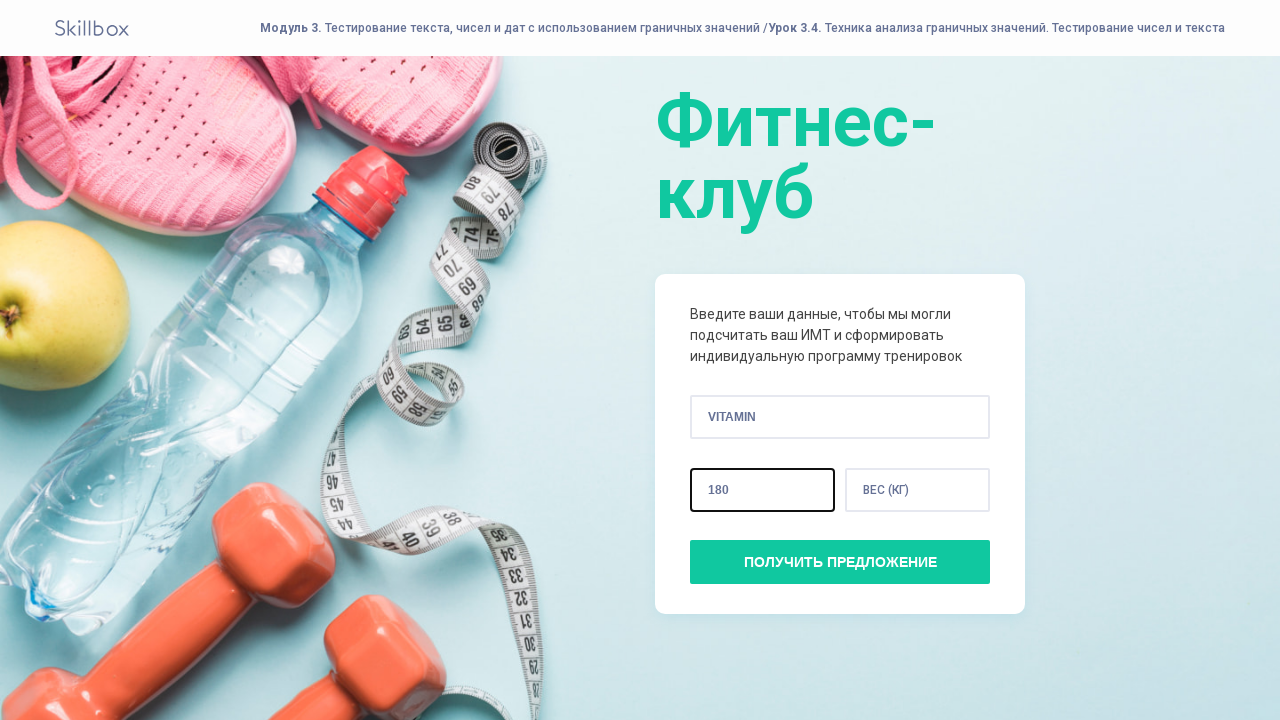

Clicked on weight input field at (918, 490) on input[name='weight']
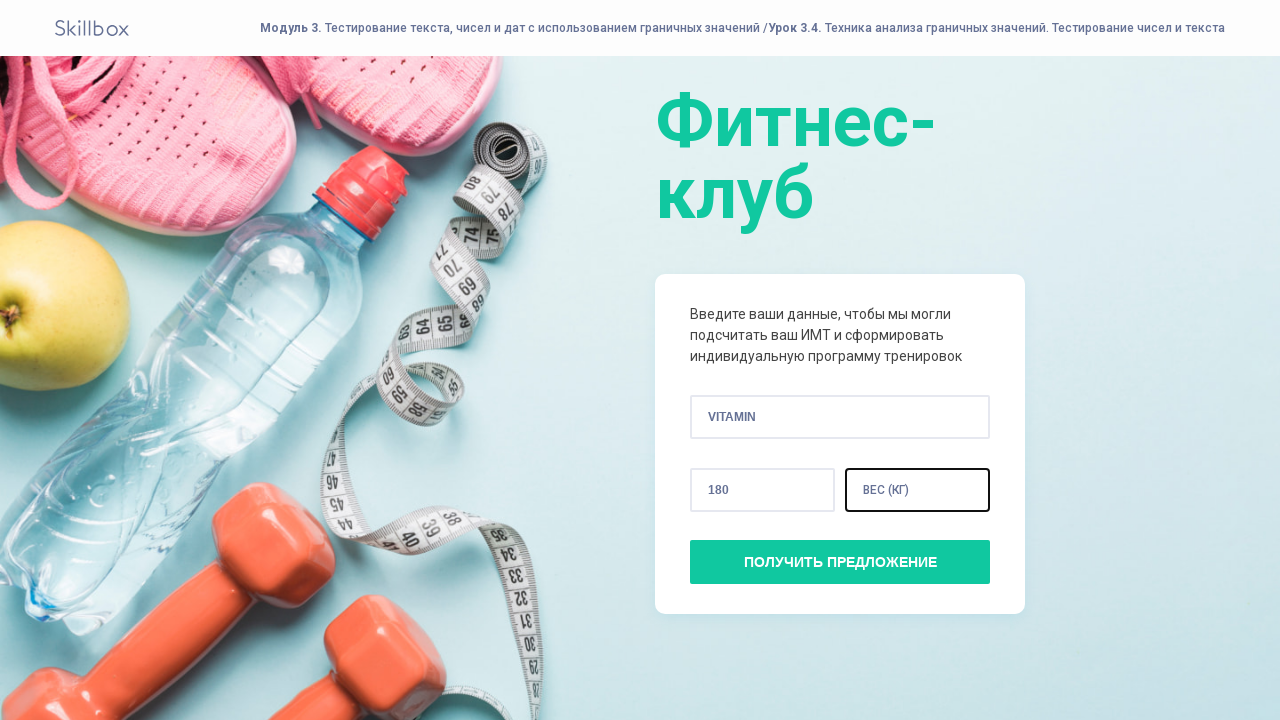

Entered '80' in weight field on input[name='weight']
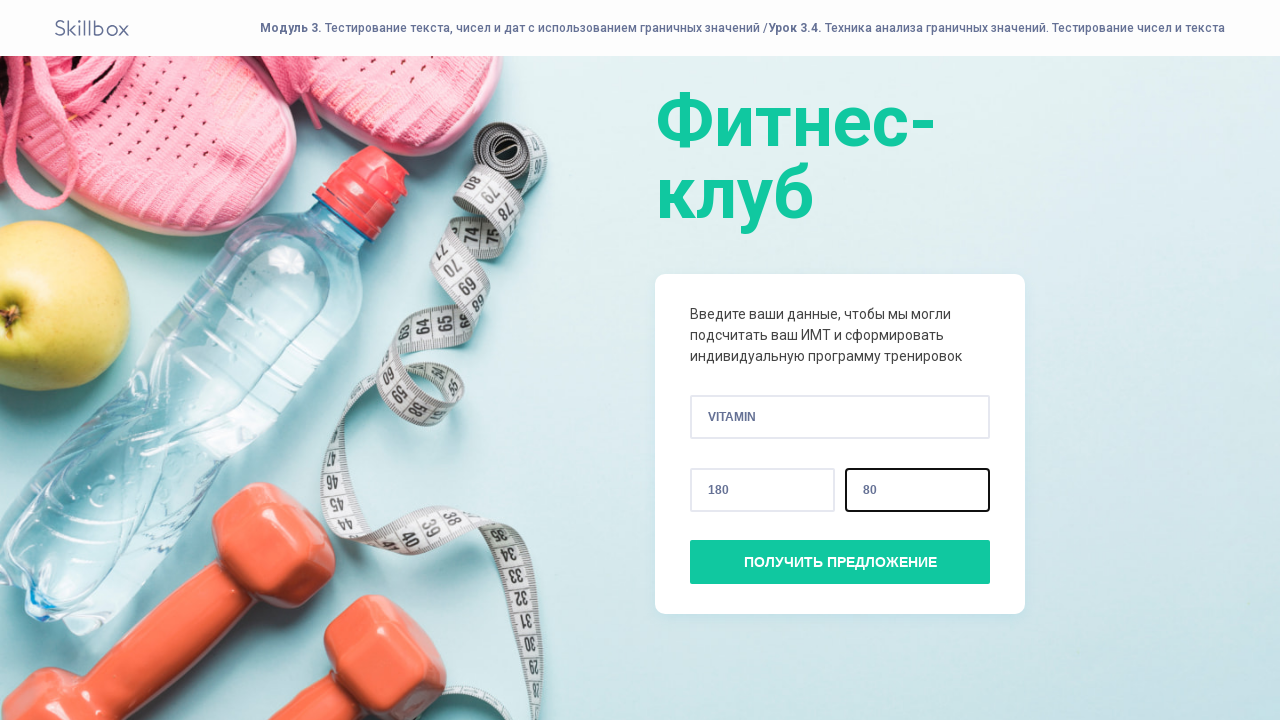

Pressed Enter to submit the fitness club form on input[name='weight']
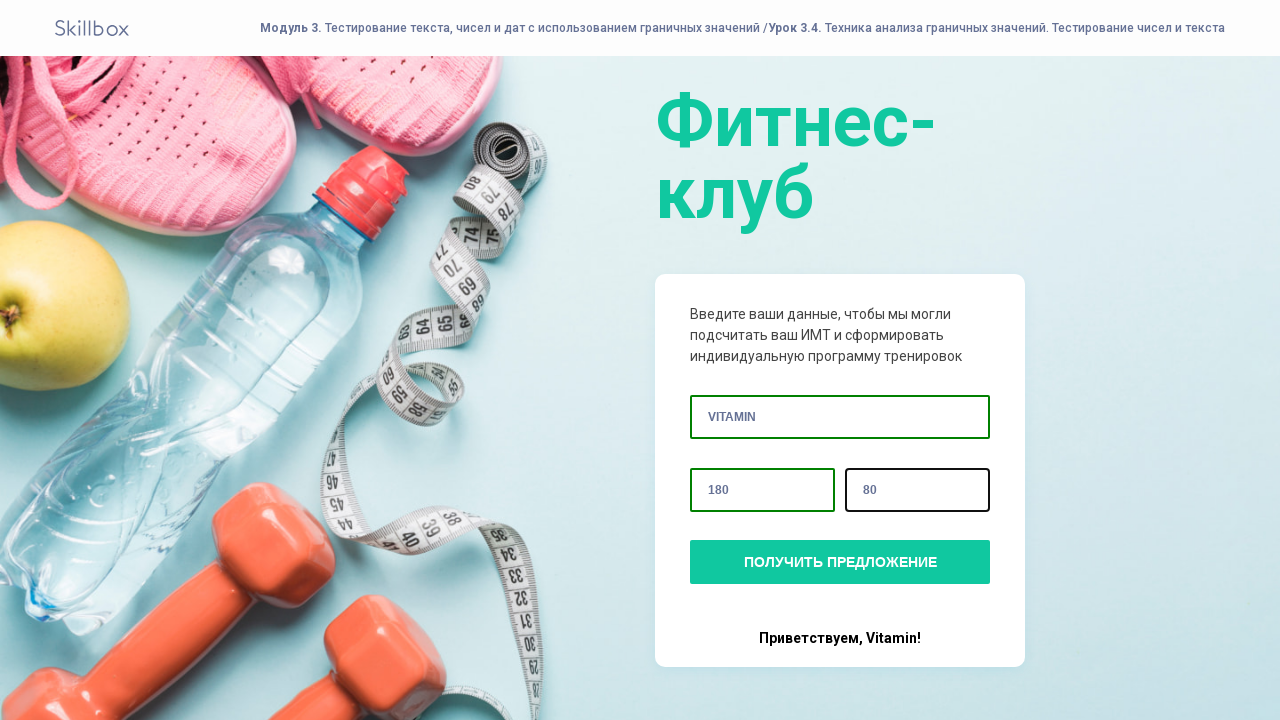

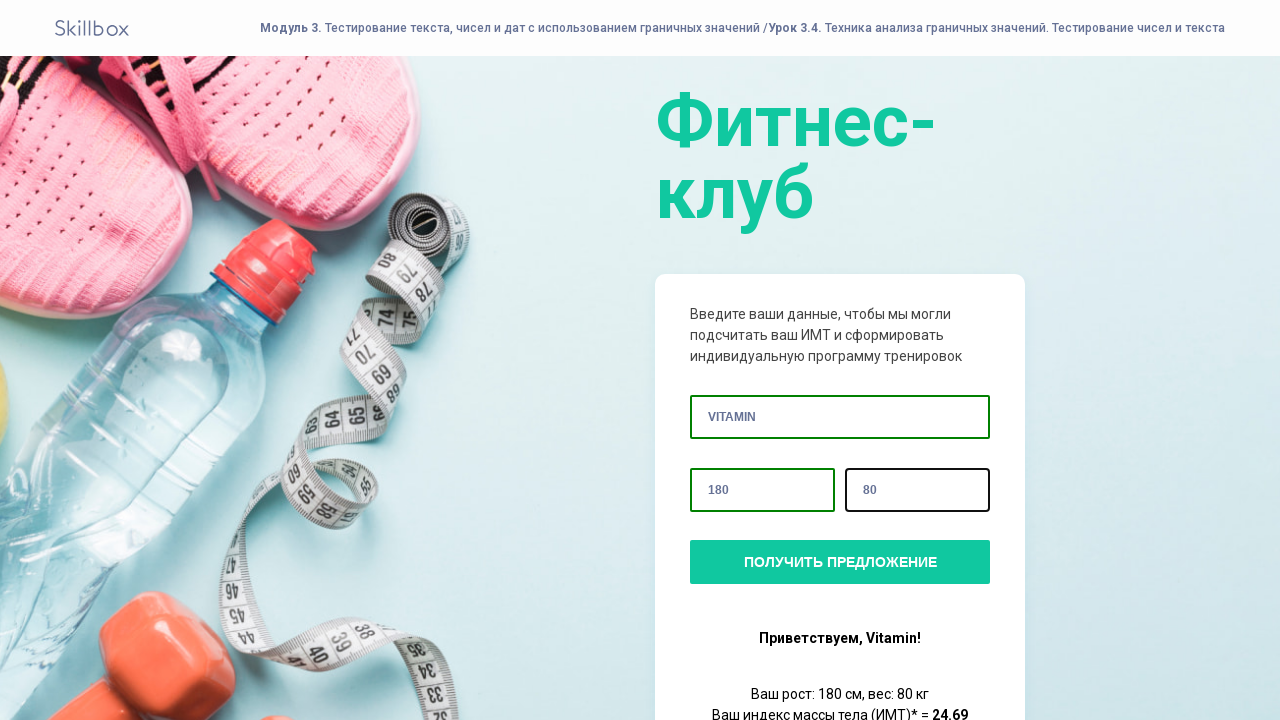